Tests interaction with Shadow DOM elements by navigating through nested shadow roots and filling an input field for pizza selection

Starting URL: https://selectorshub.com/xpath-practice-page/

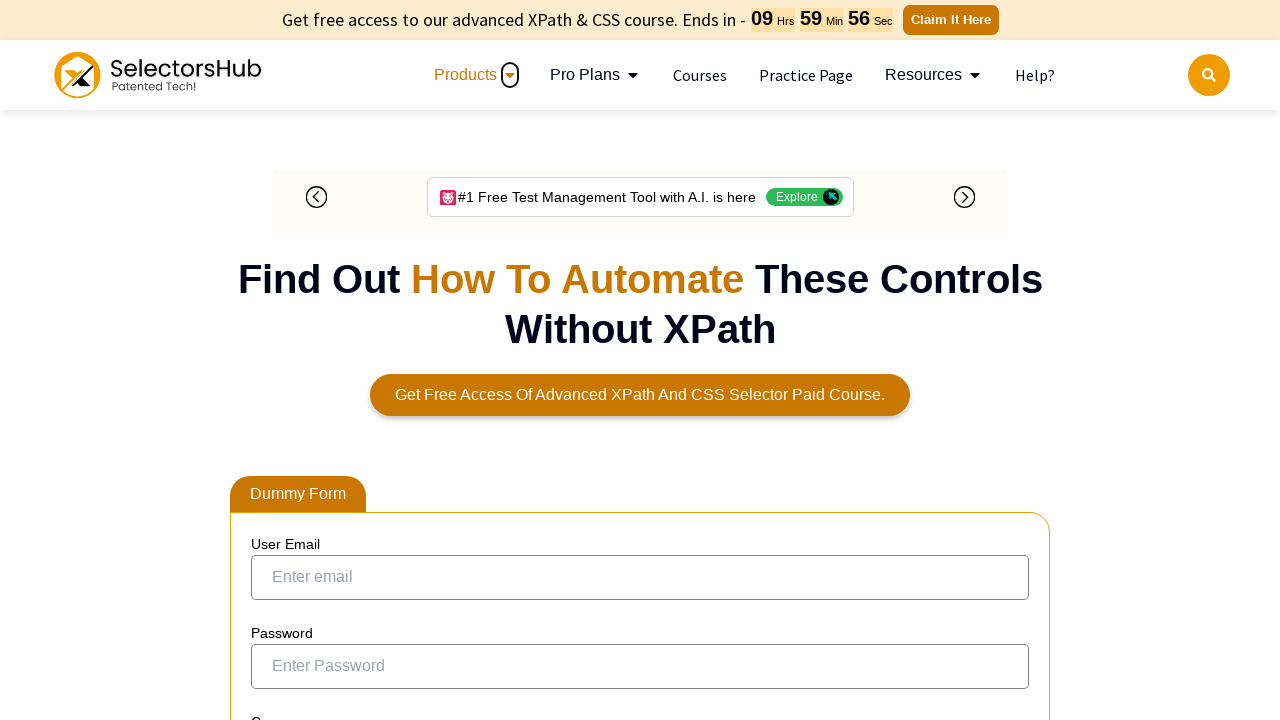

Waited 3 seconds for page to load
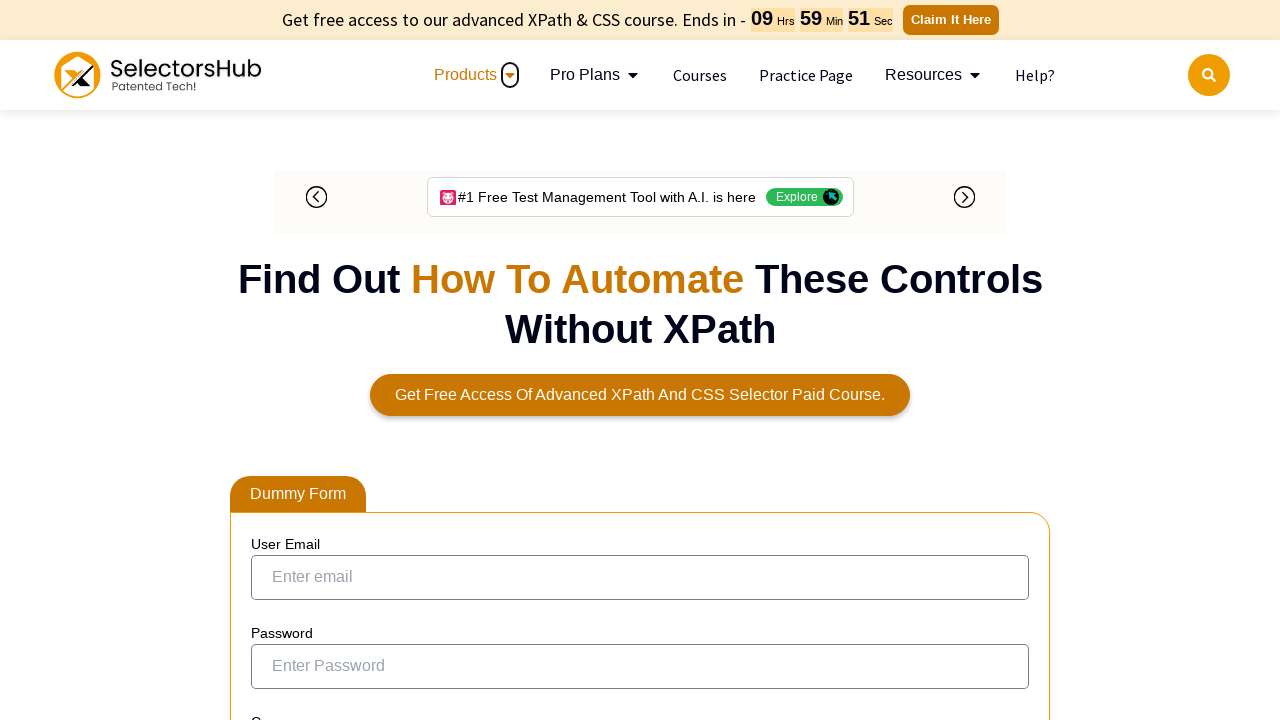

Located pizza input field by traversing nested Shadow DOM roots
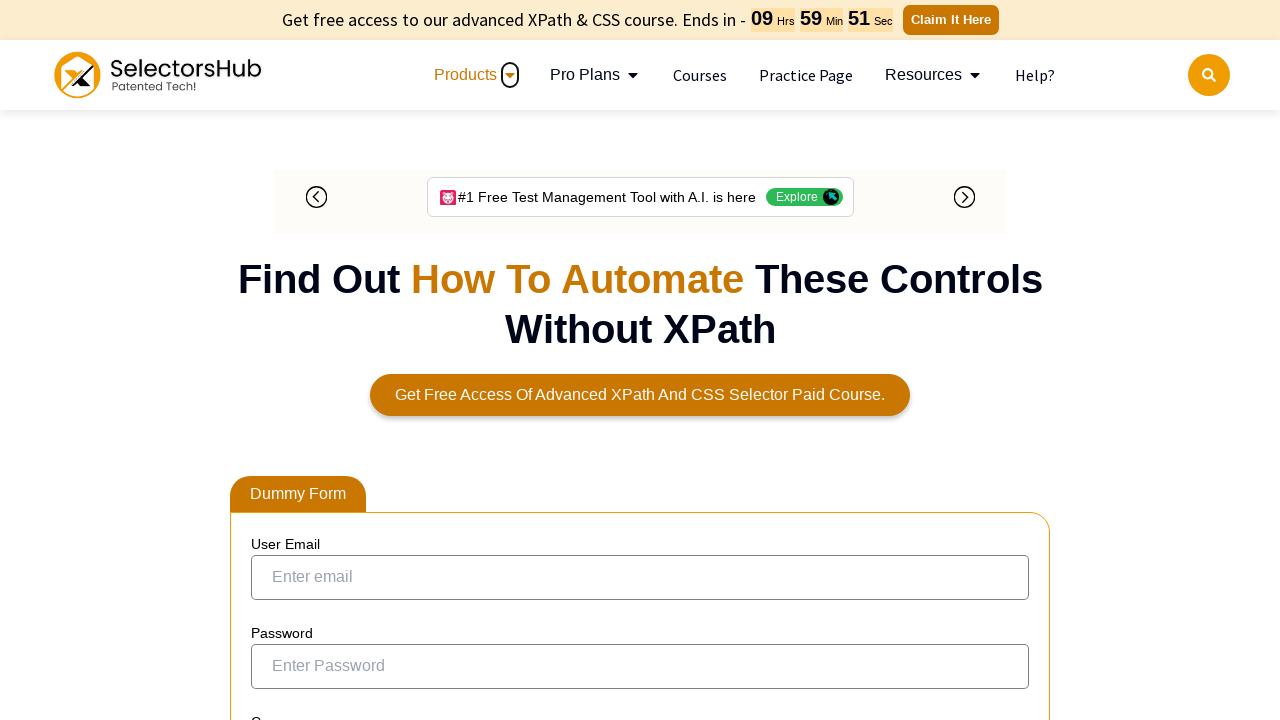

Filled pizza input field with 'farmhouse'
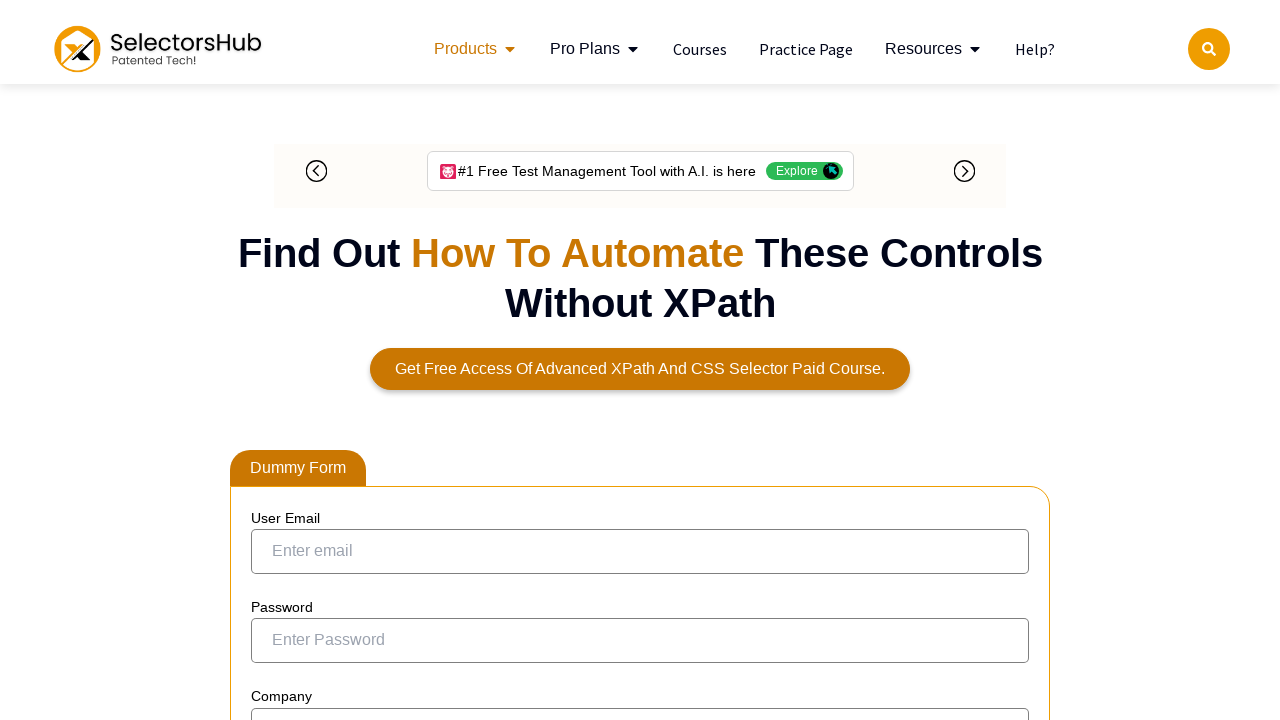

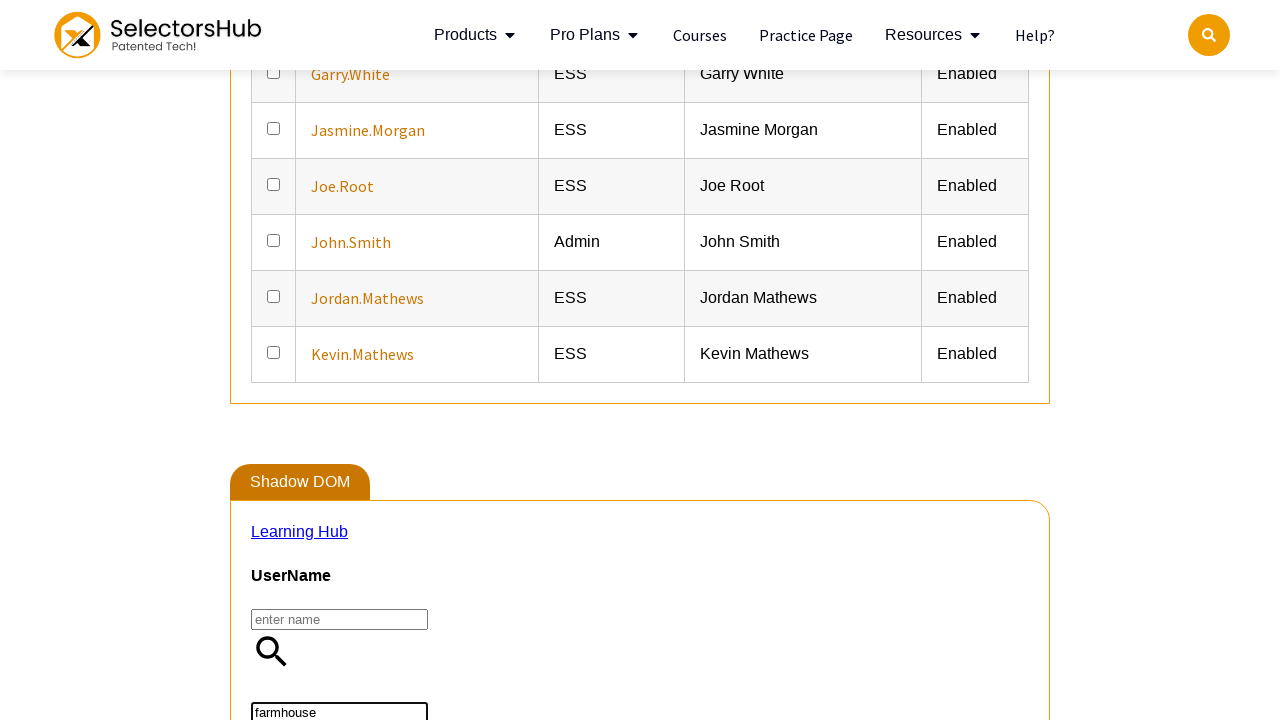